Tests GitHub search functionality by searching for a specific repository, clicking on the repository link, and verifying the Issues tab is properly named.

Starting URL: https://github.com

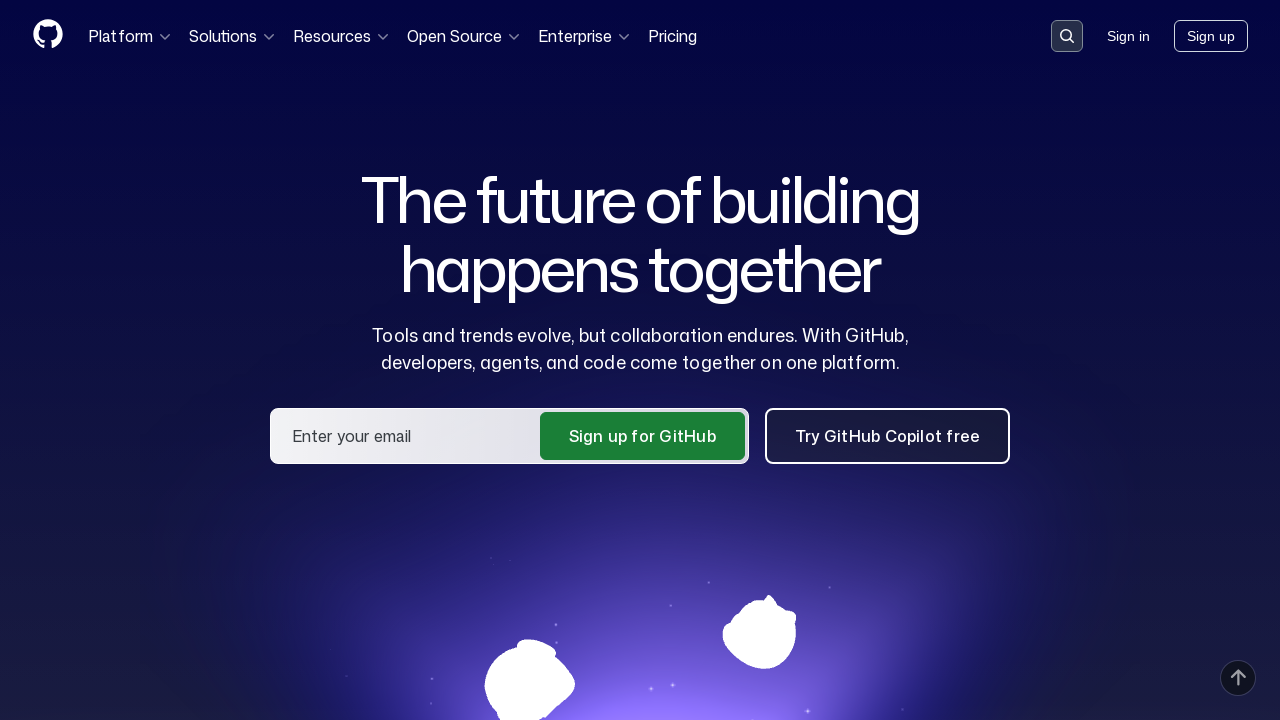

Clicked on the search input field at (1067, 36) on .search-input
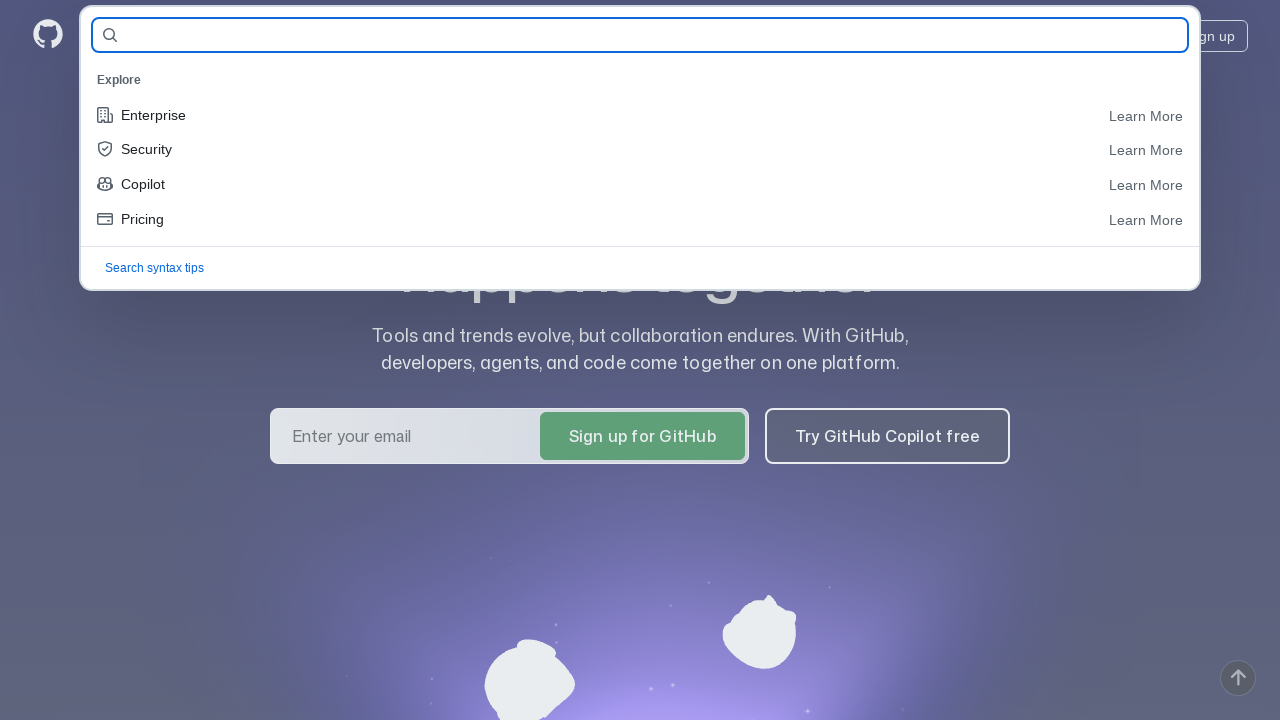

Filled search field with 'anstasiatum/qa-guru-homework' on #query-builder-test
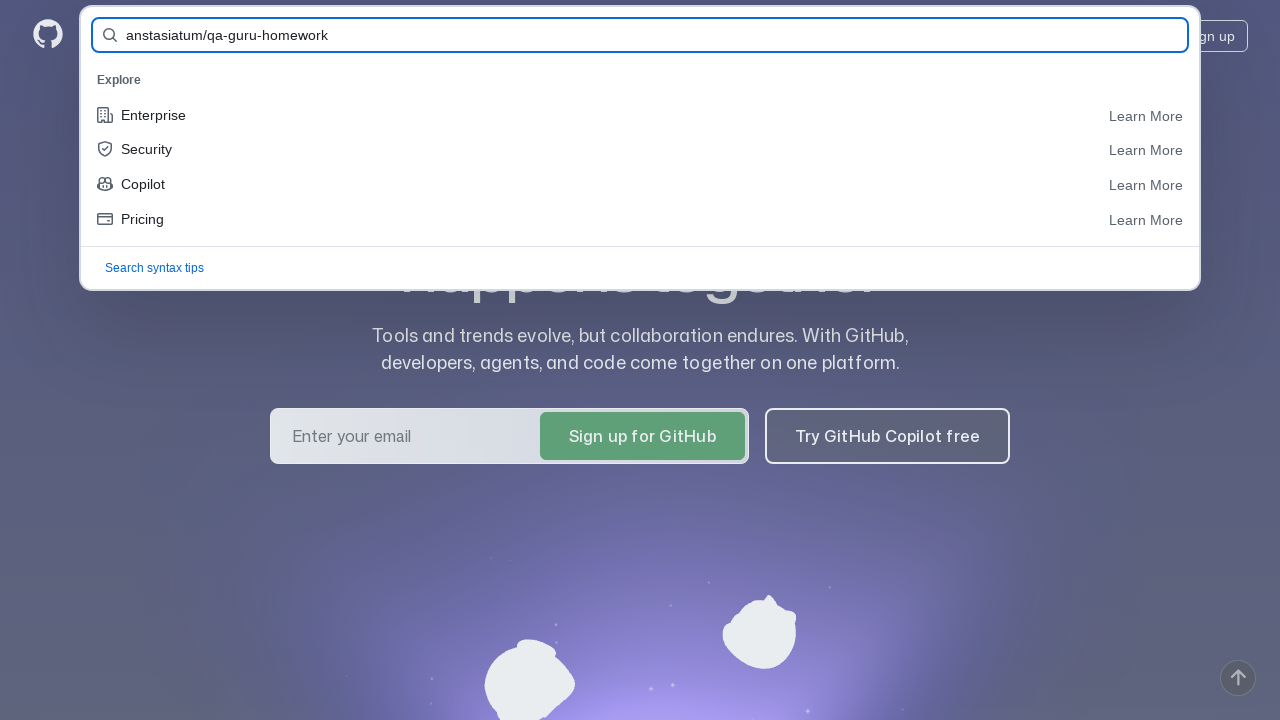

Pressed Enter to search for the repository on #query-builder-test
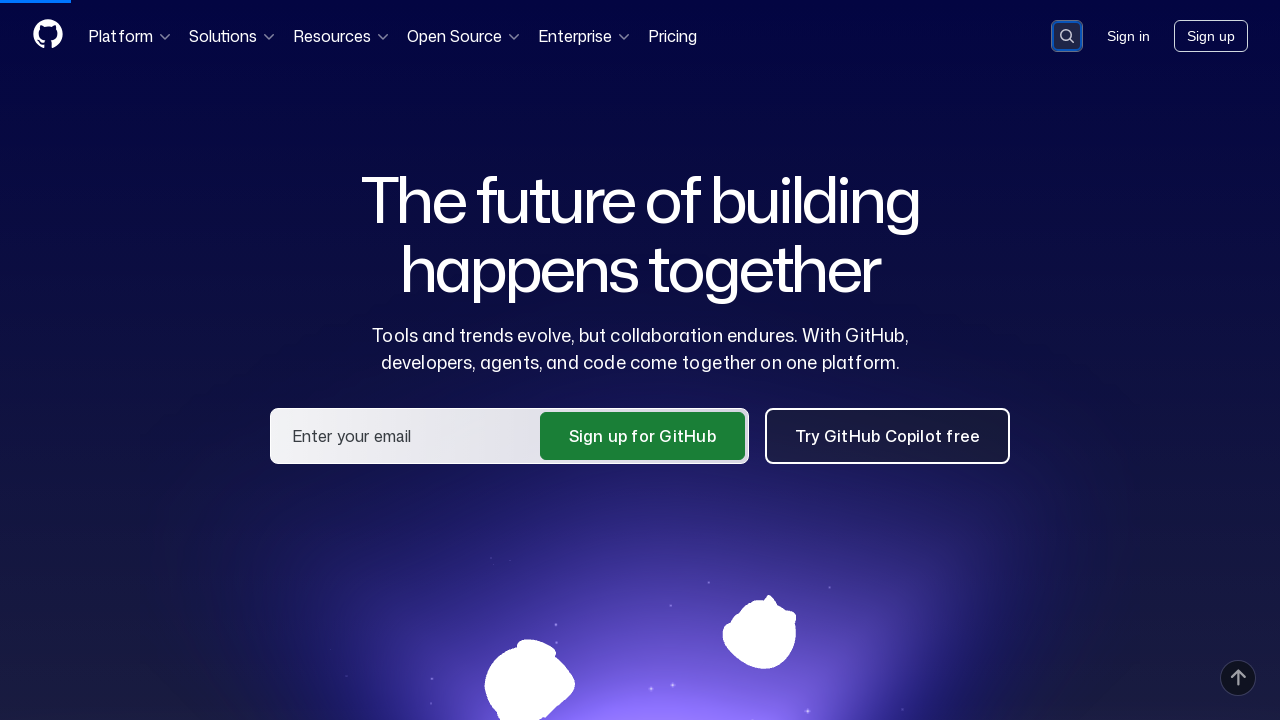

Clicked on the repository link in search results at (489, 161) on a:has-text('anstasiatum/qa-guru-homework')
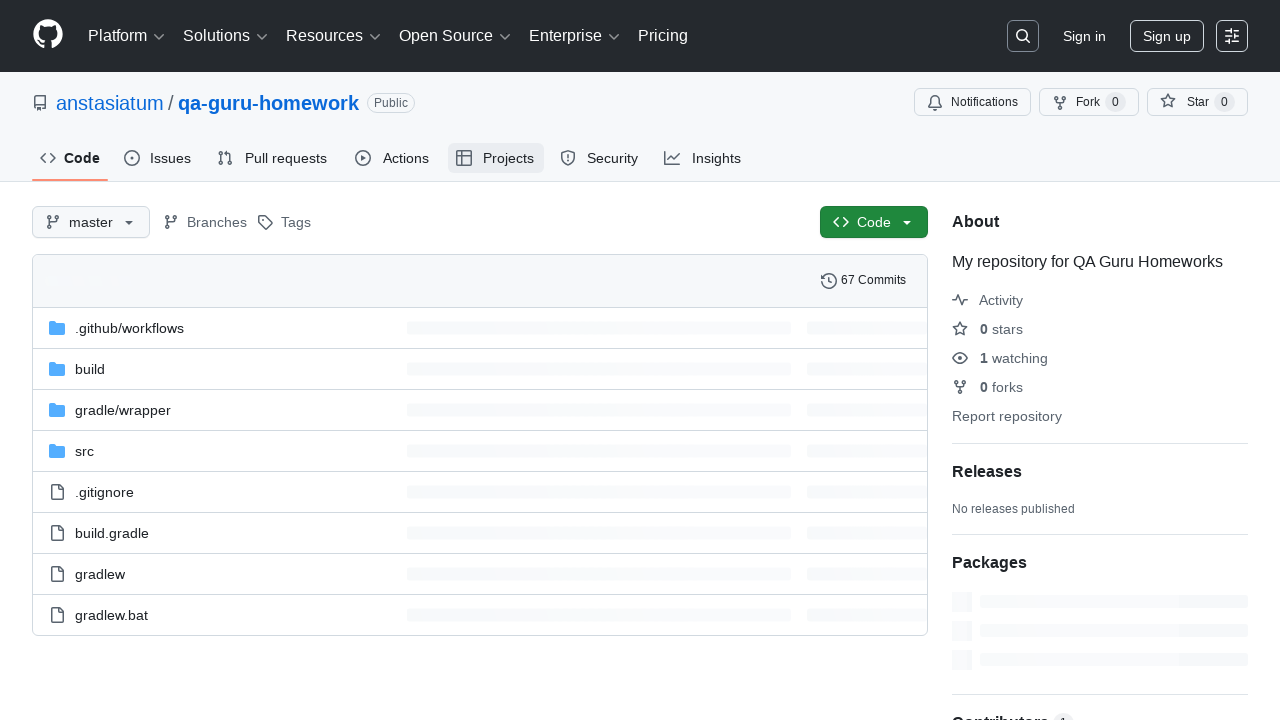

Issues tab loaded and is visible
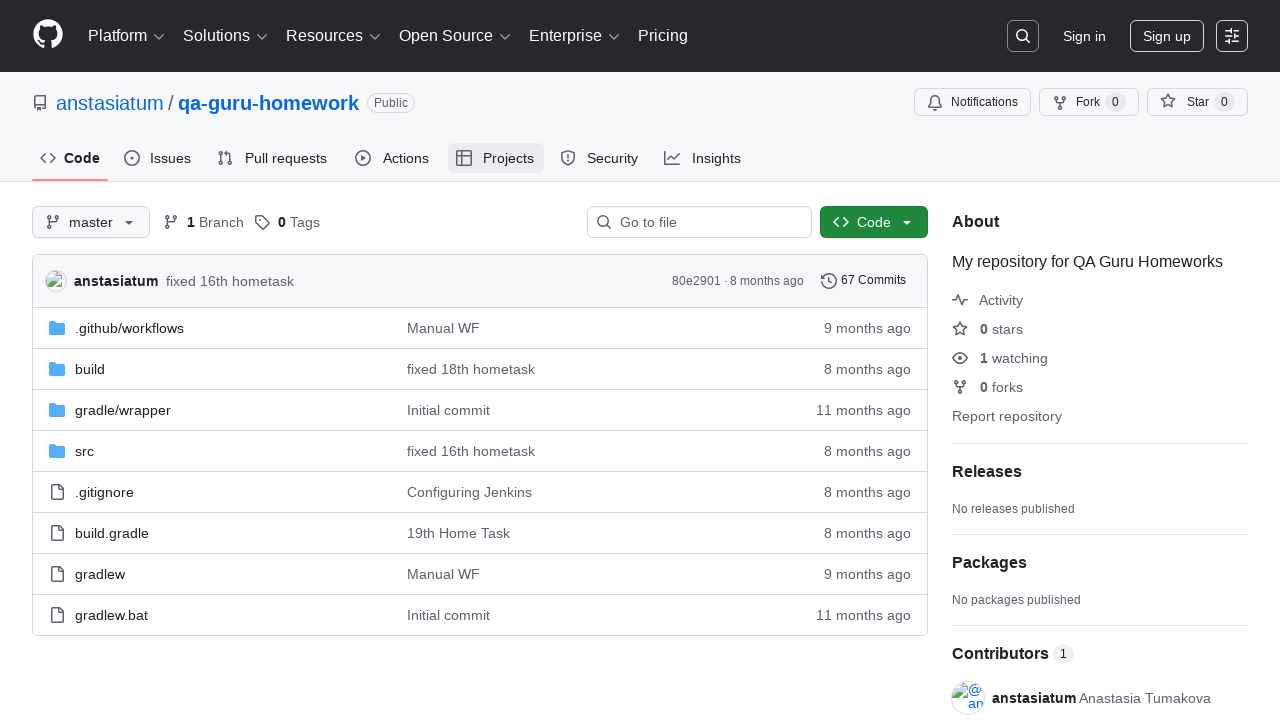

Verified that 'Issues' text is present in the Issues tab
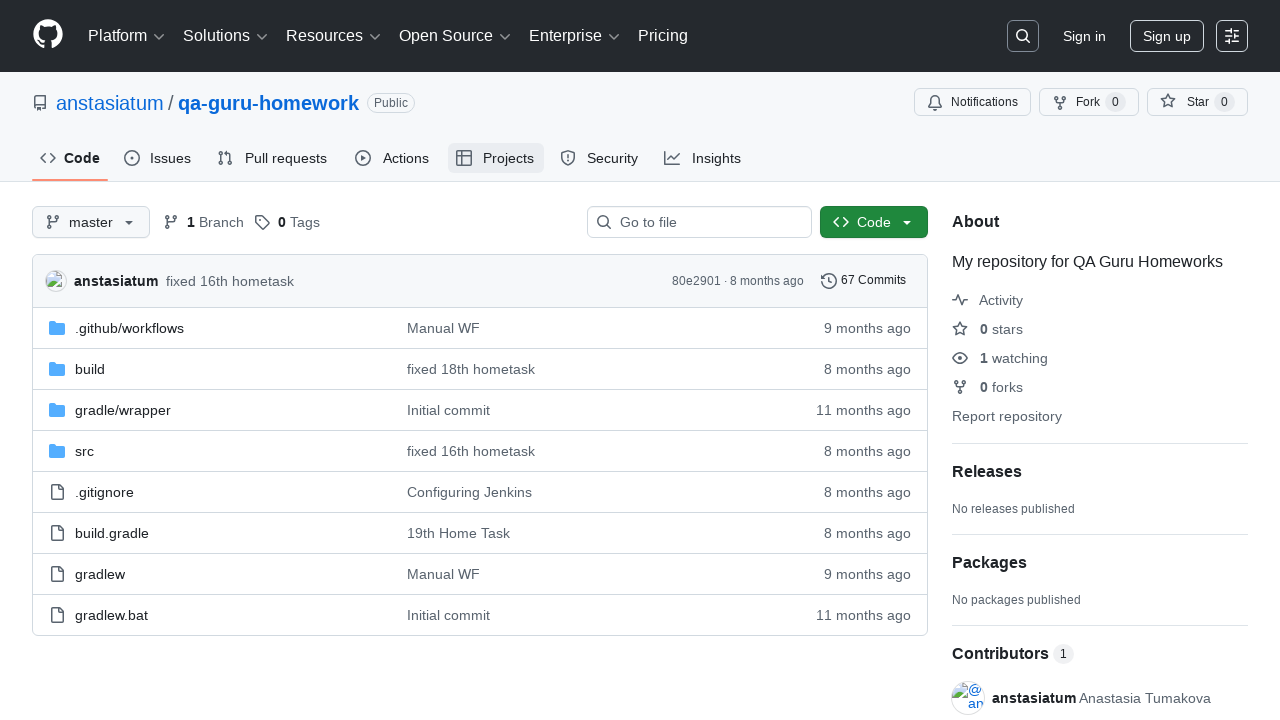

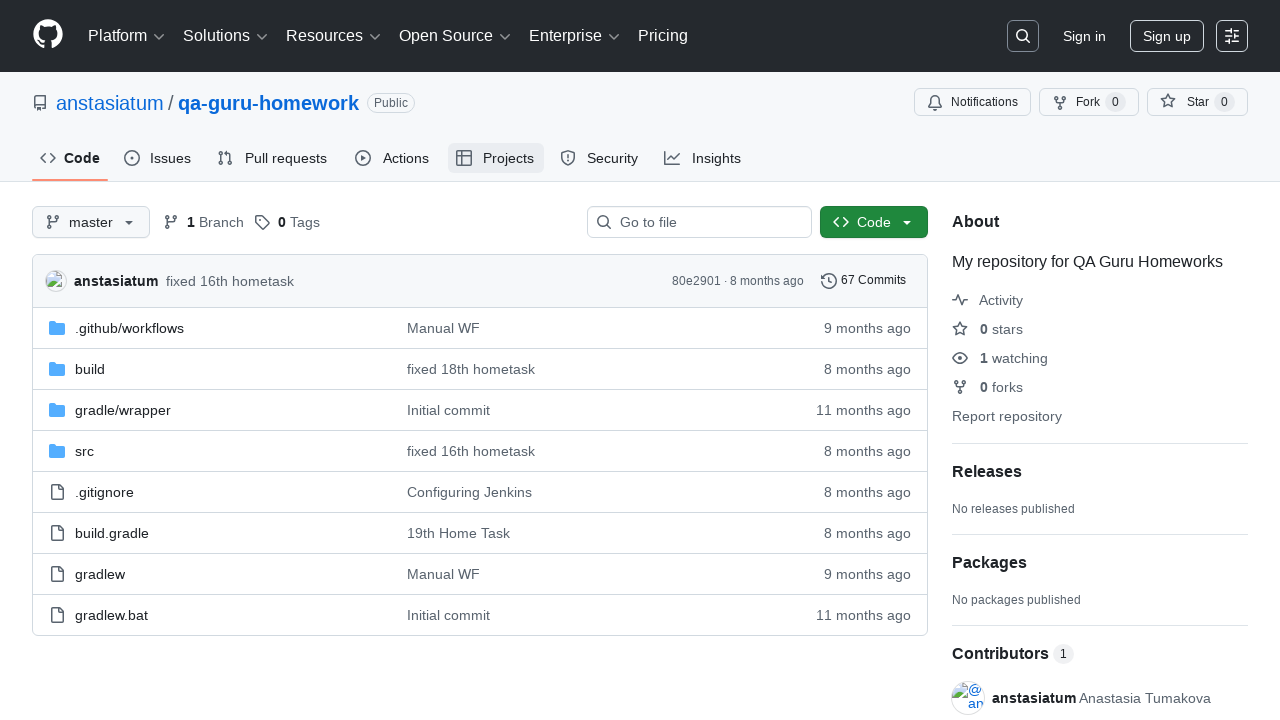